Navigates to Apple's homepage and maximizes the browser window to verify the page loads successfully.

Starting URL: https://www.apple.com

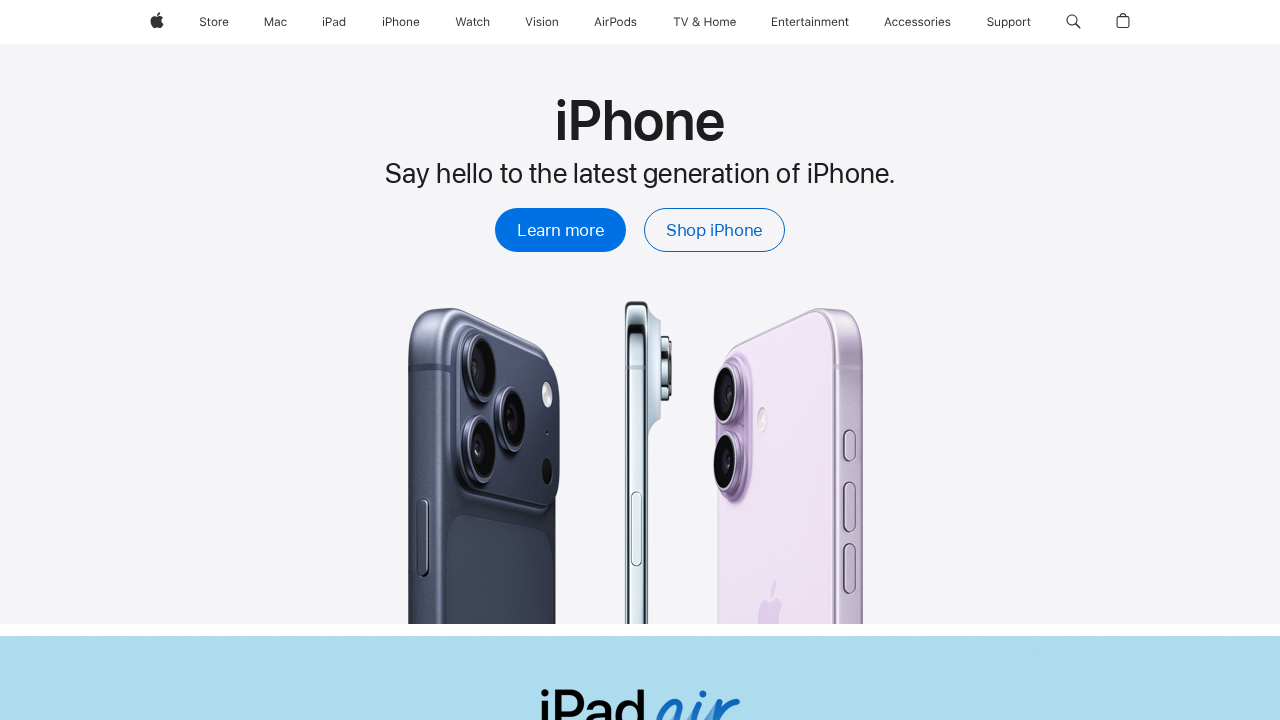

Waited for Apple homepage to load (DOM content loaded)
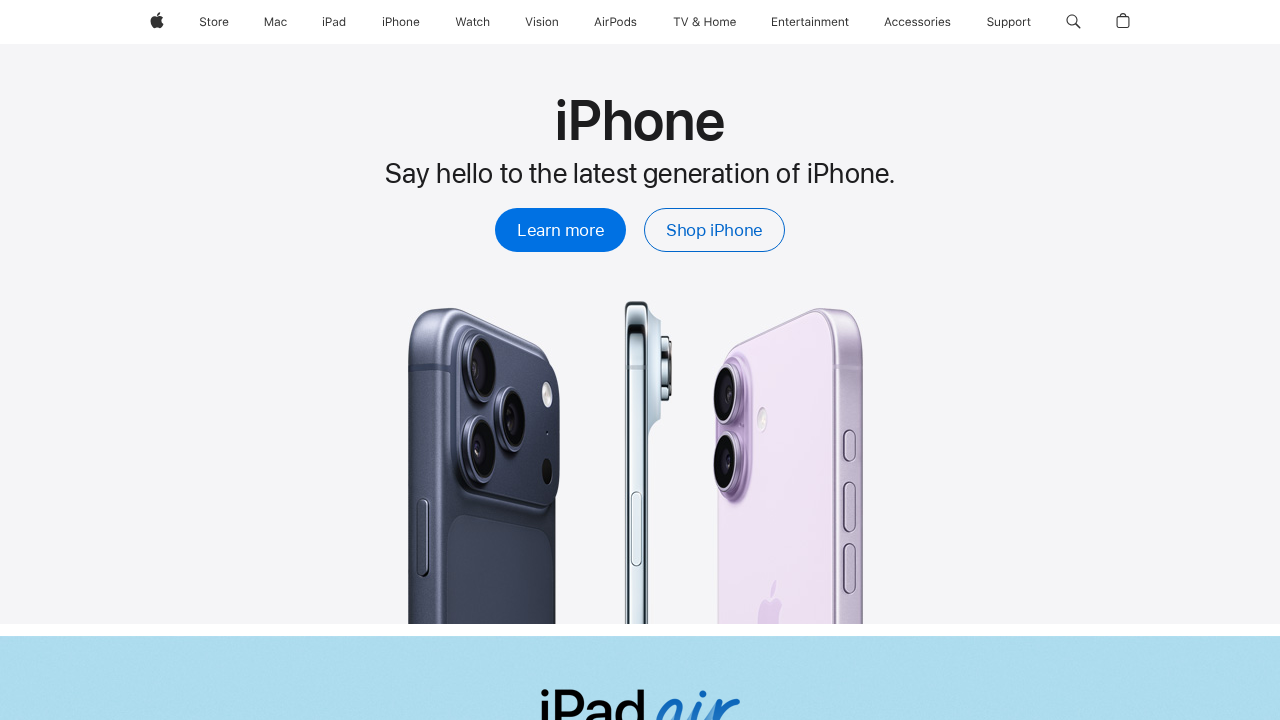

Maximized browser window to 1920x1080 resolution
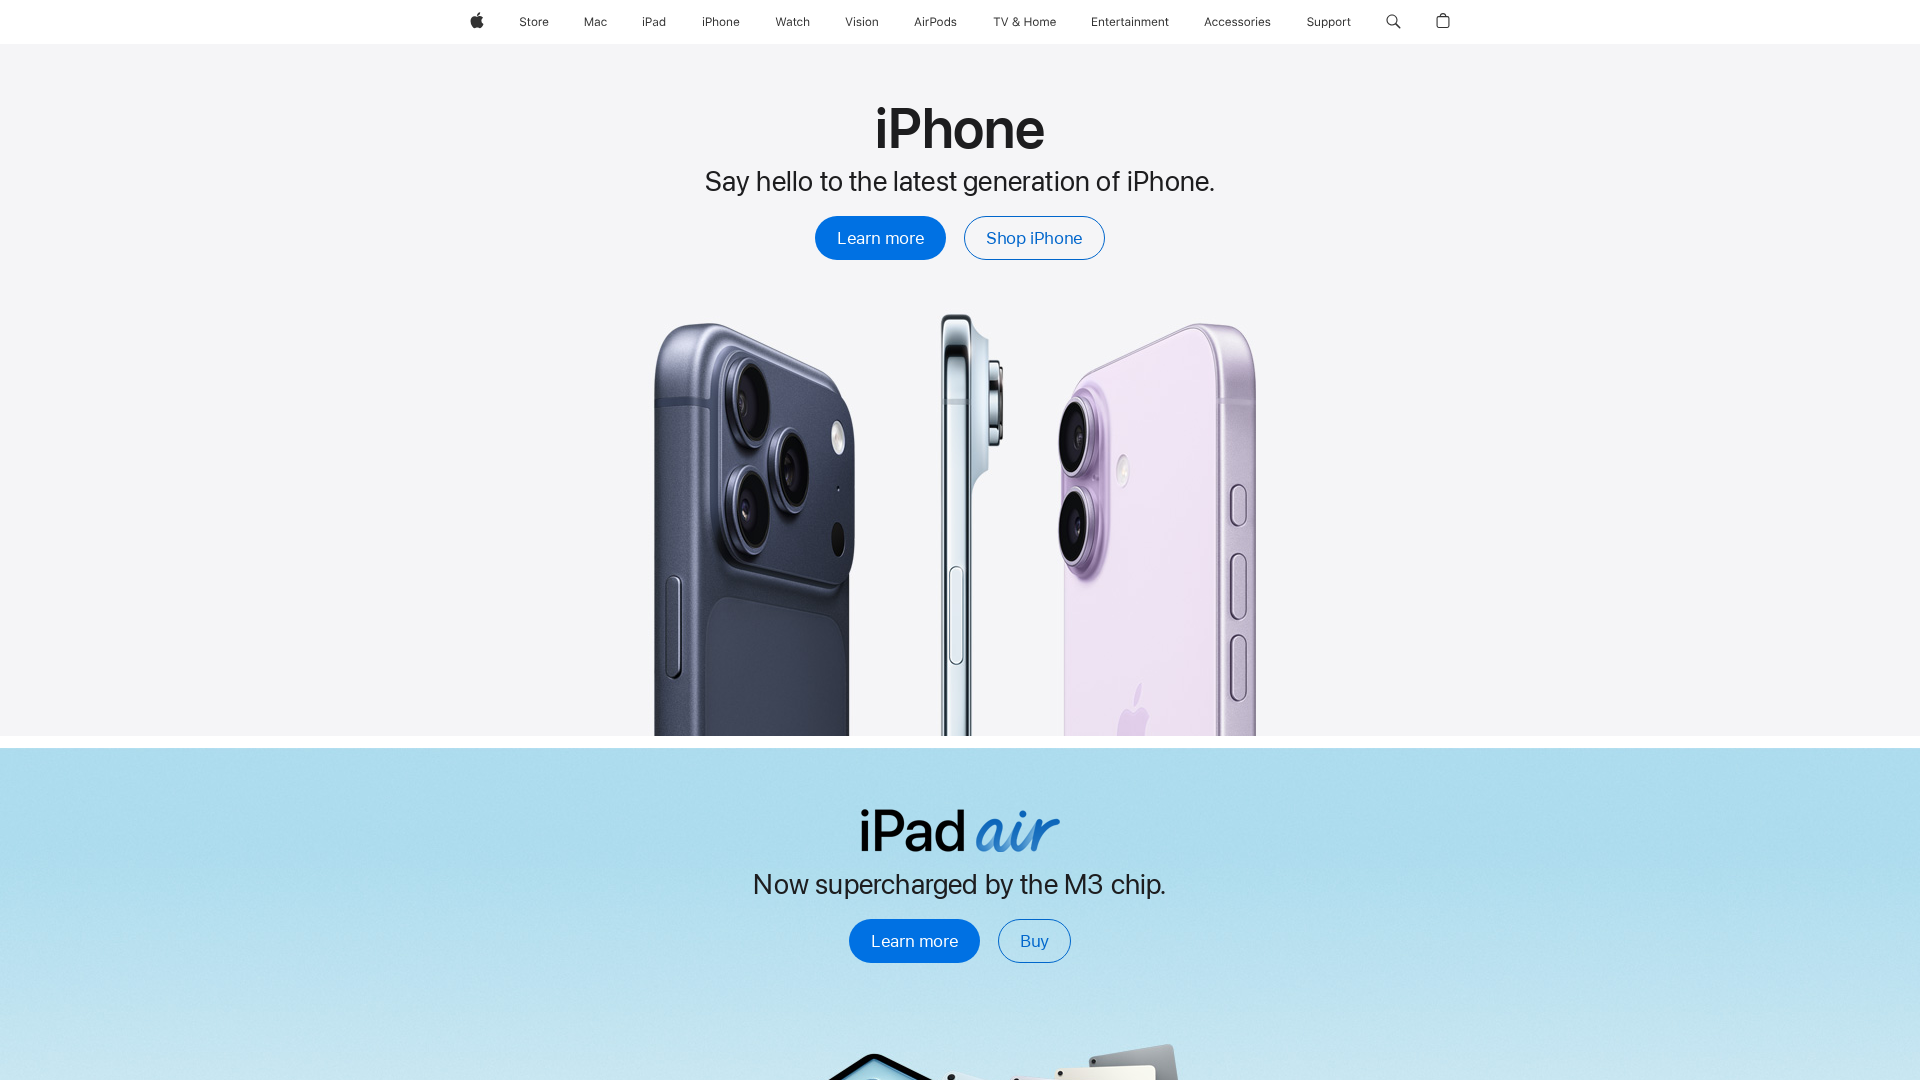

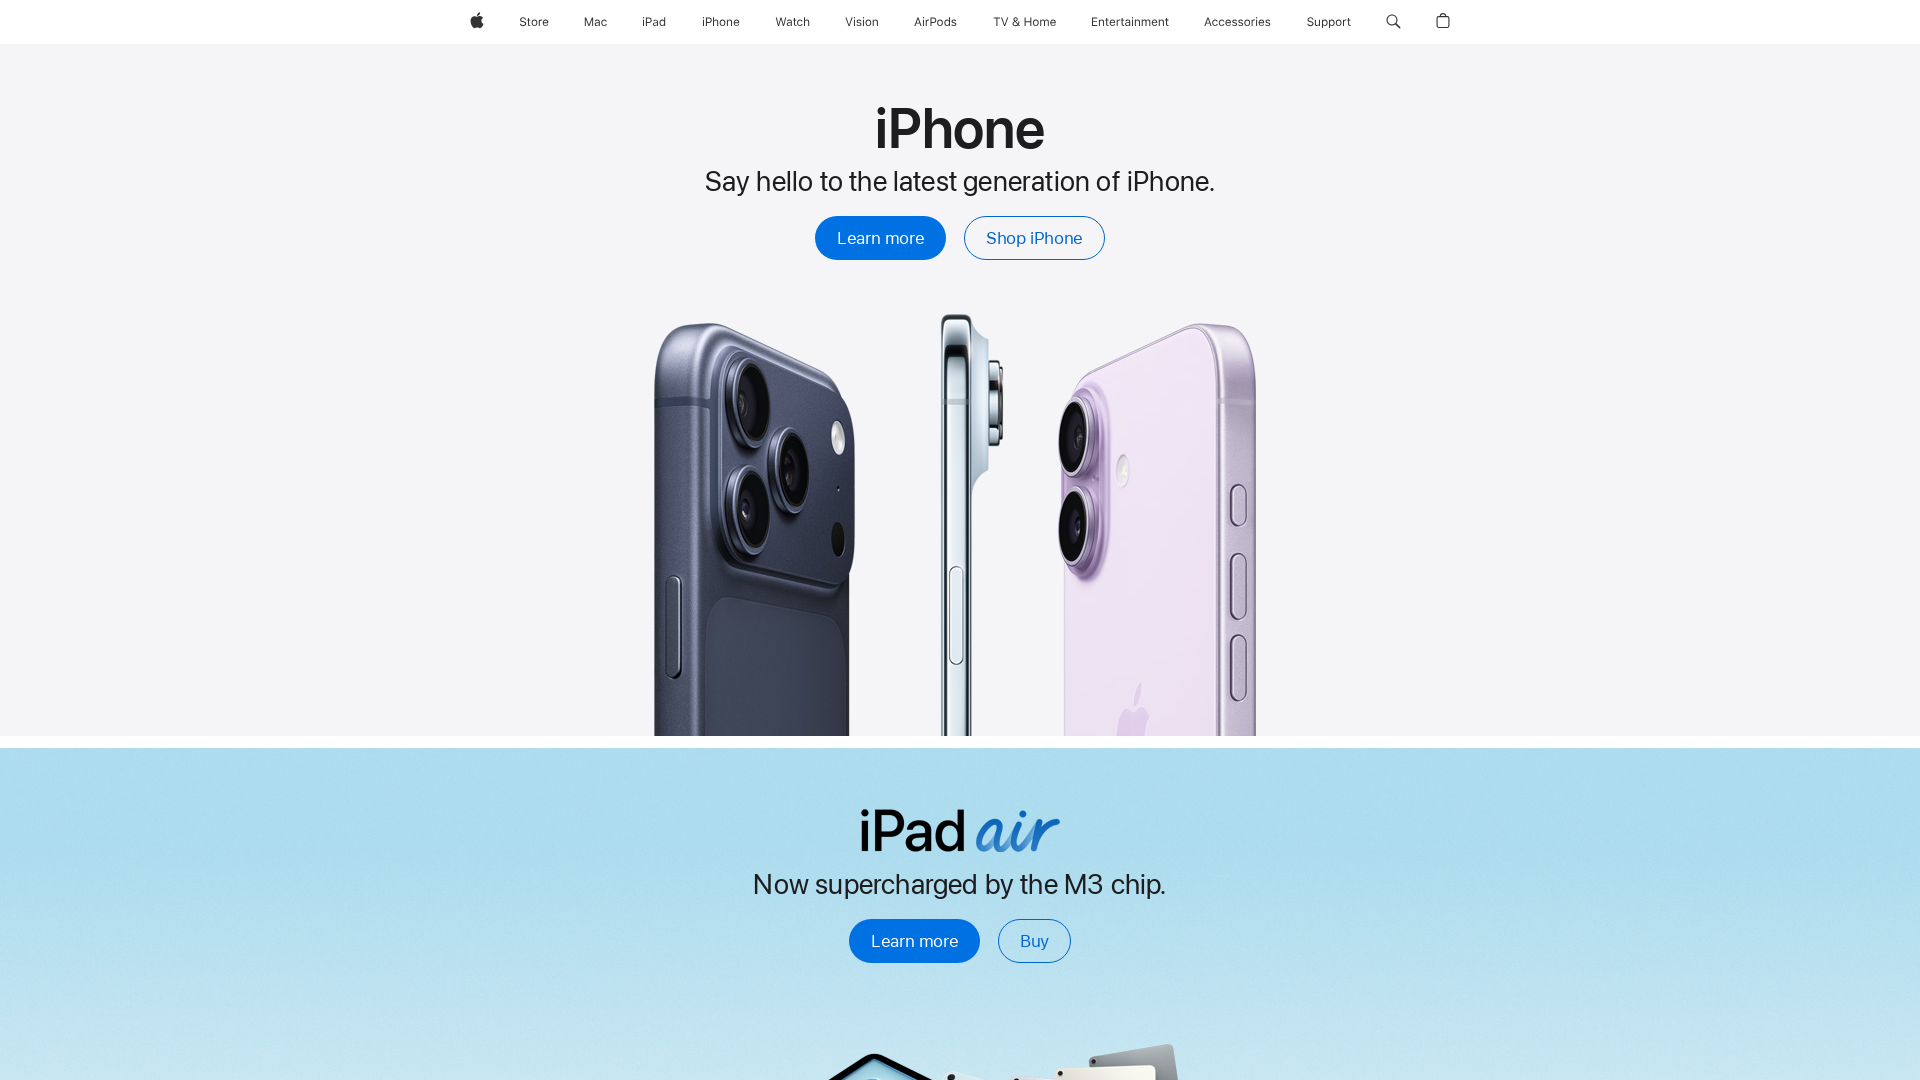